Navigates to the-internet.herokuapp.com, maximizes the browser window, and verifies the page title is "The Internet"

Starting URL: https://the-internet.herokuapp.com

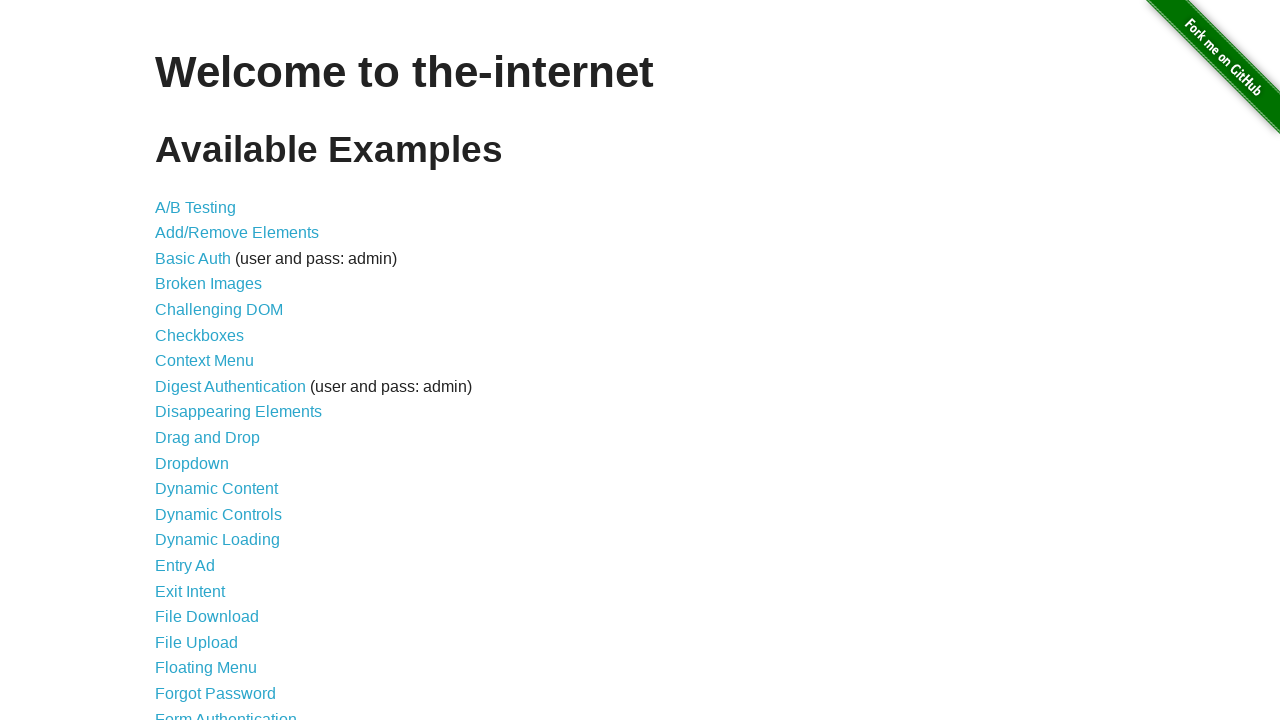

Navigated to https://the-internet.herokuapp.com
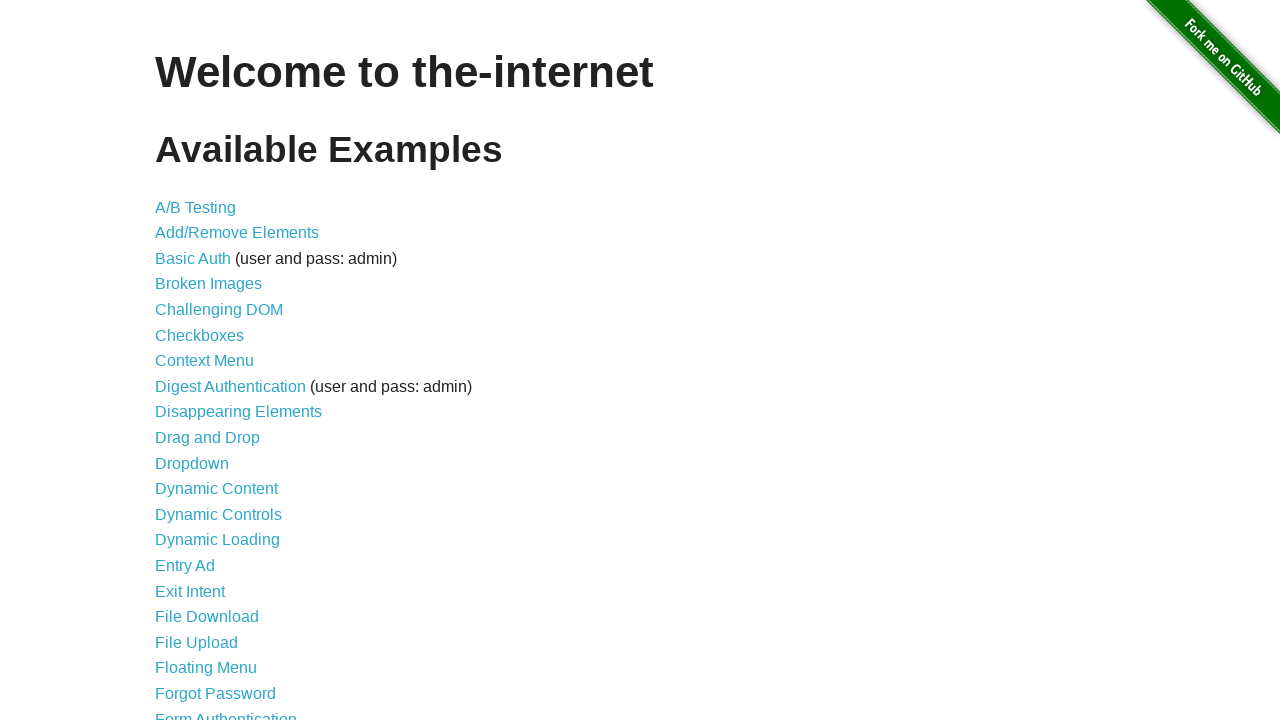

Maximized browser window to 1920x1080
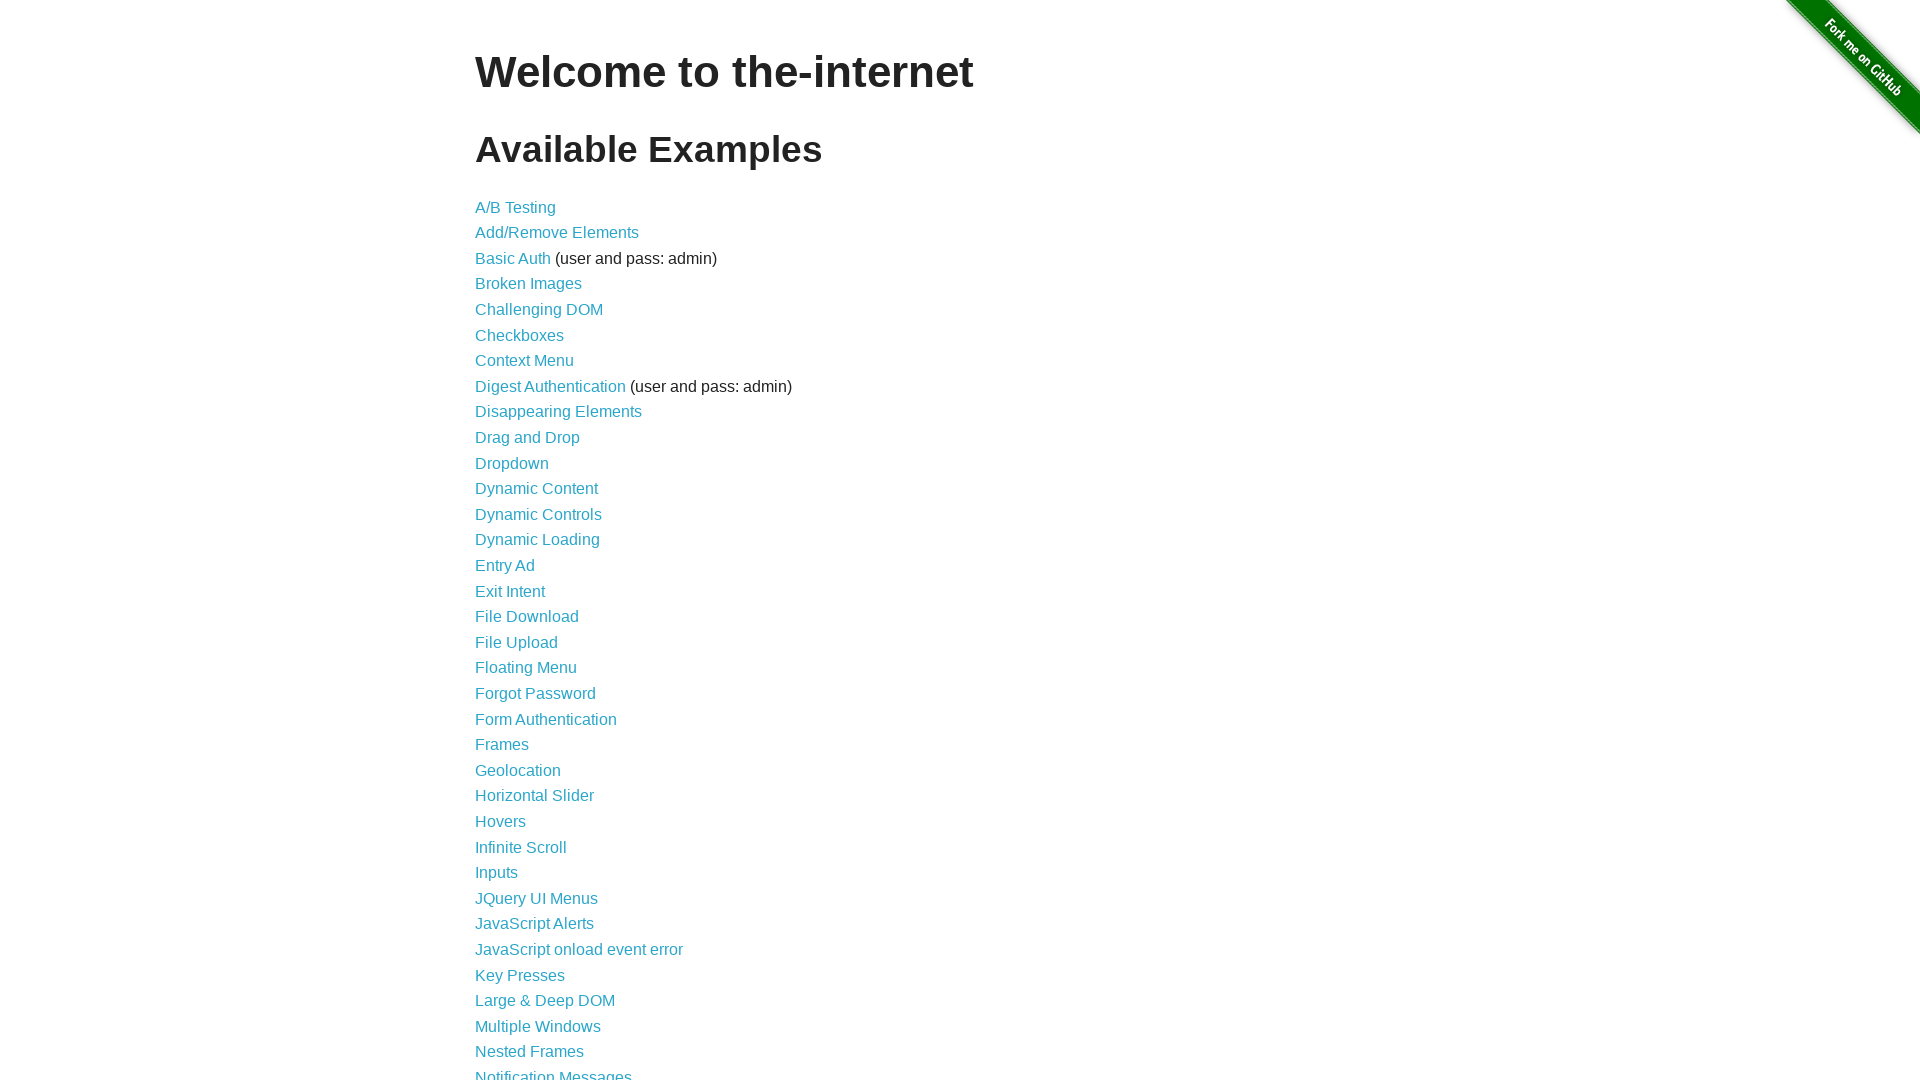

Verified page title is 'The Internet'
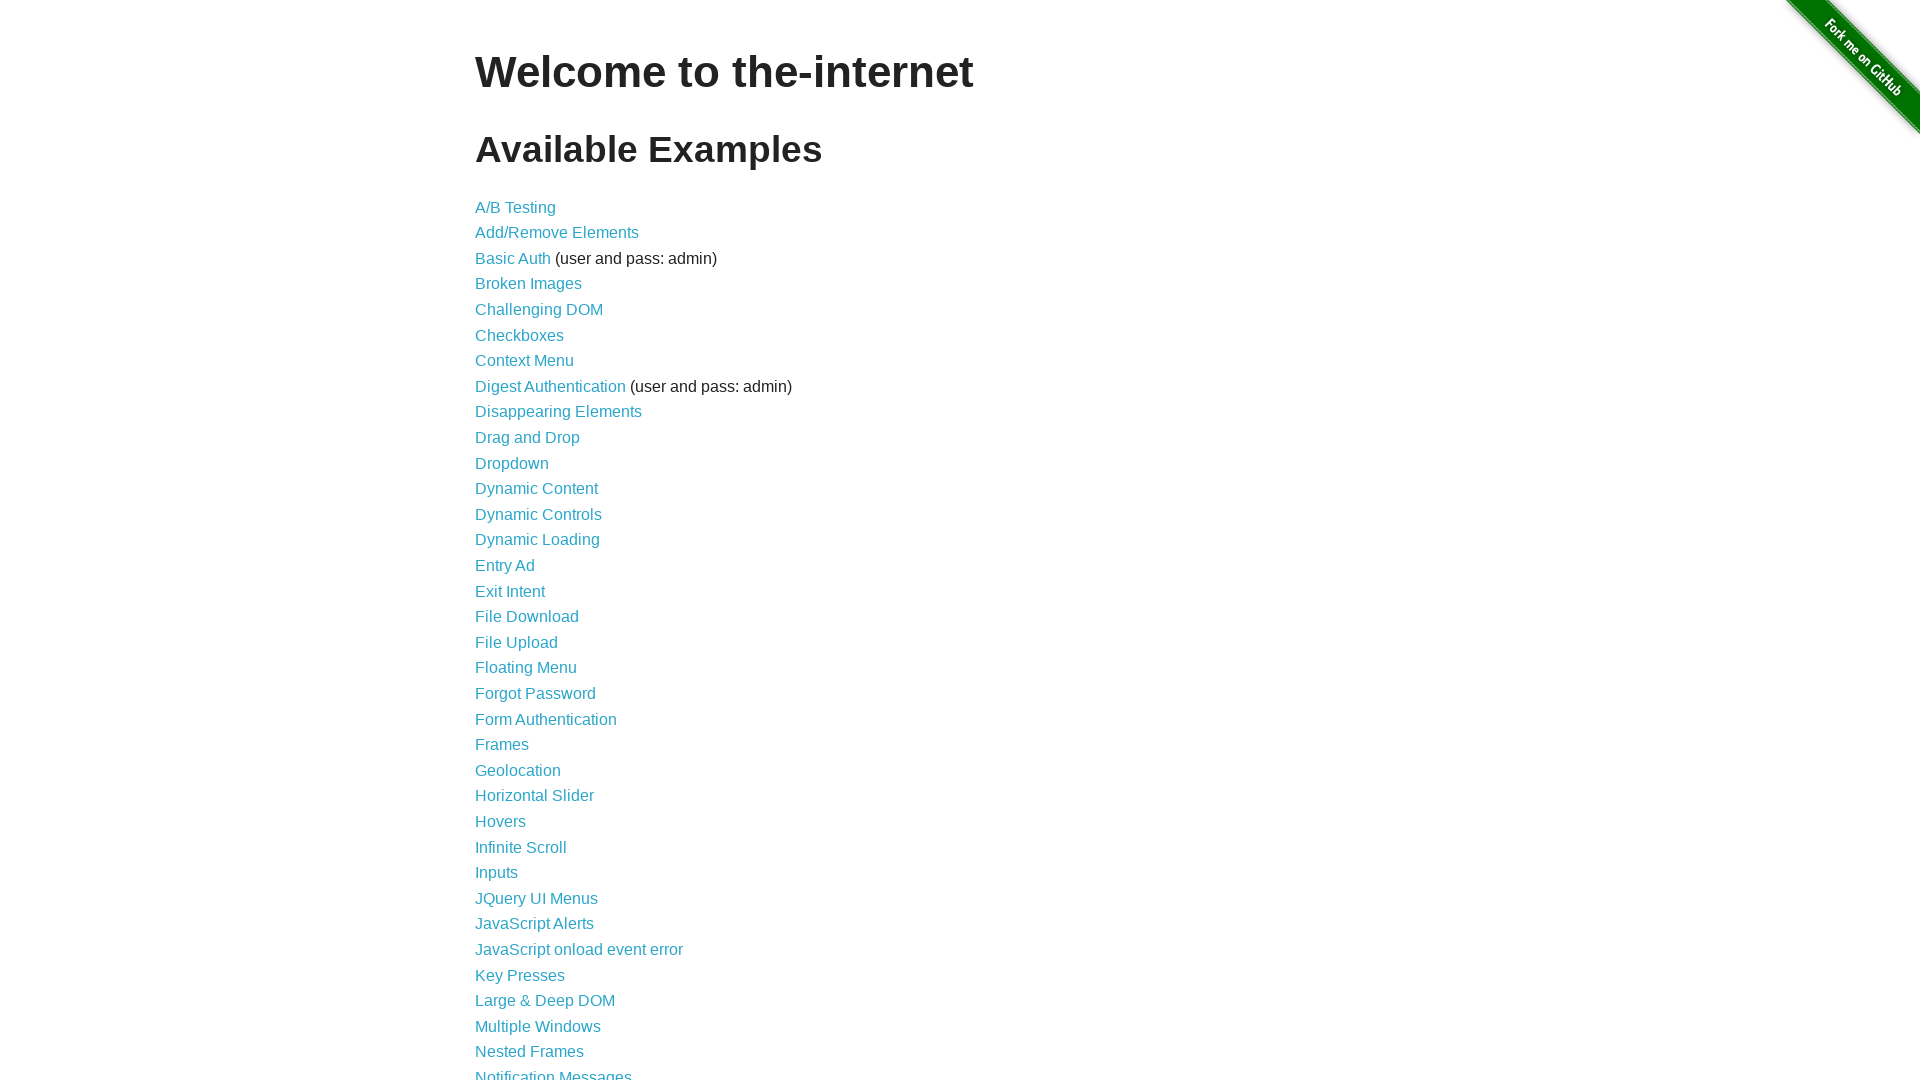

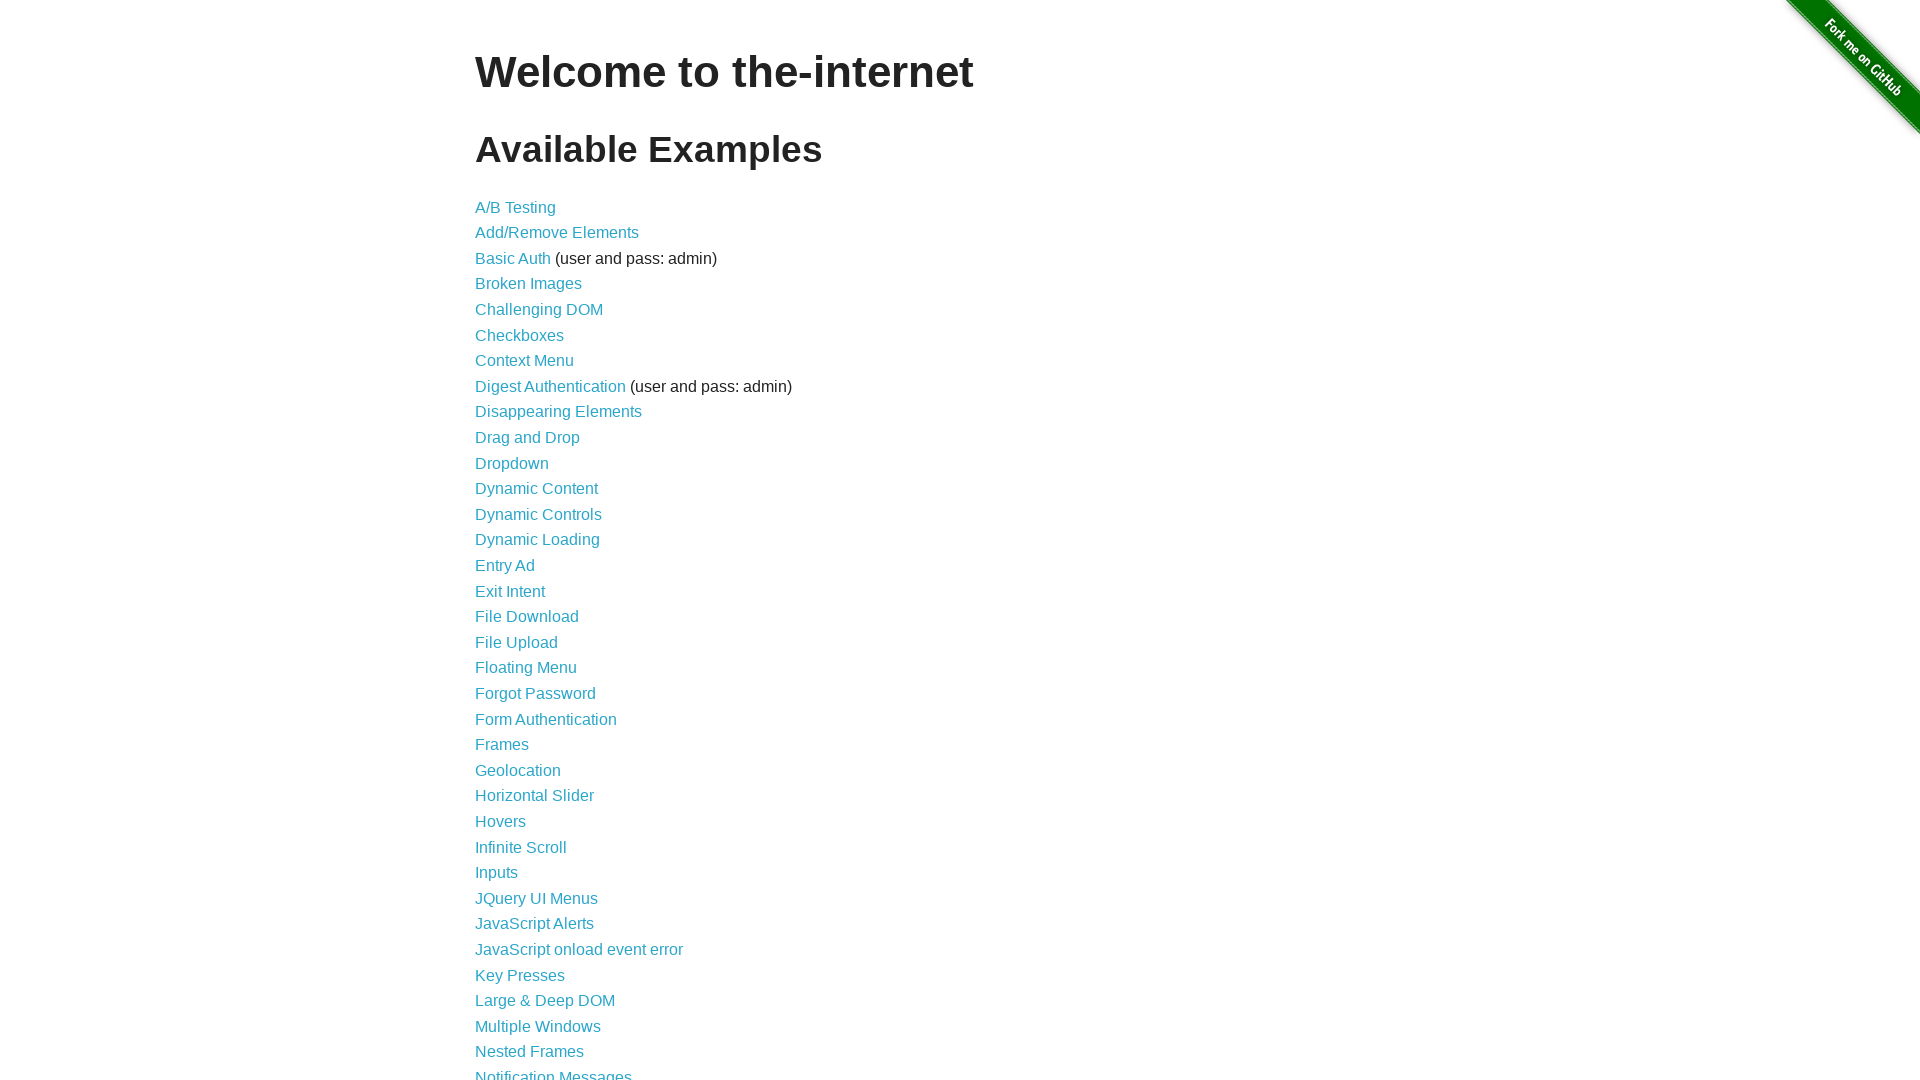